Sets search field values using JavaScript execution - first to 'laptop', then attempts to set by name to 'mac'

Starting URL: https://naveenautomationlabs.com/opencart/

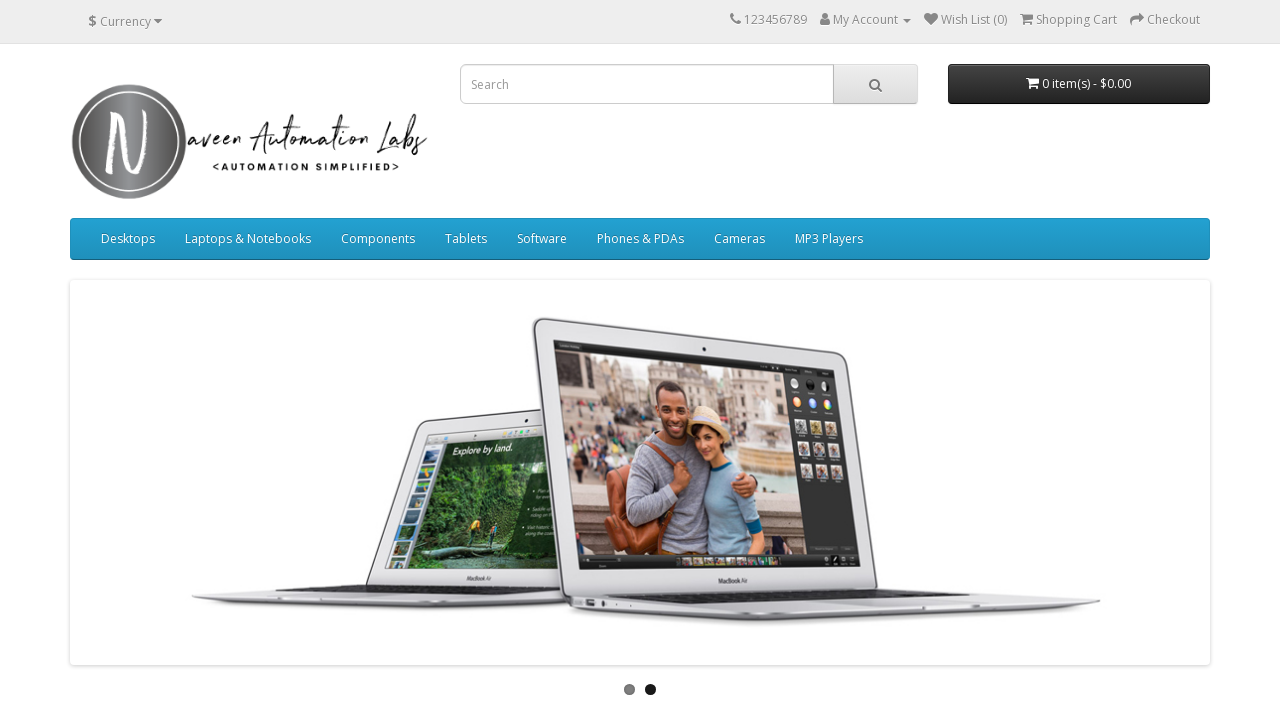

Set search field value to 'laptop' using JavaScript
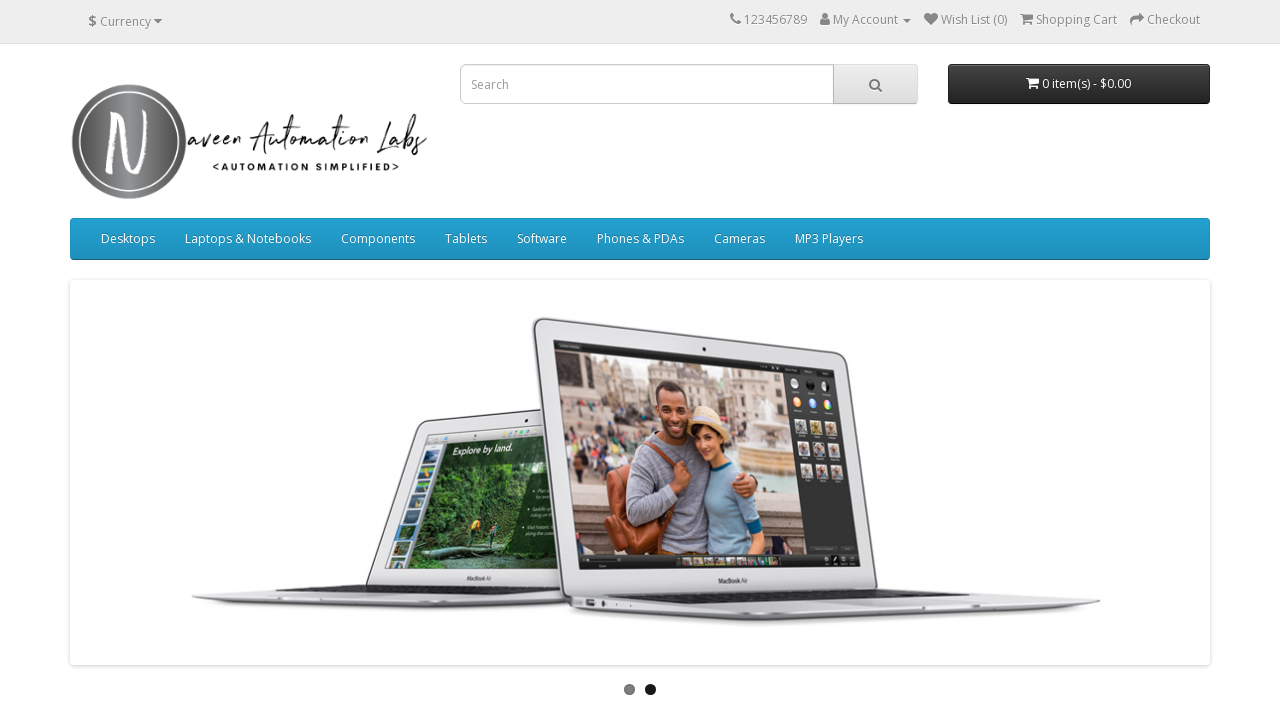

Attempted to set search field value to 'mac' by name using JavaScript
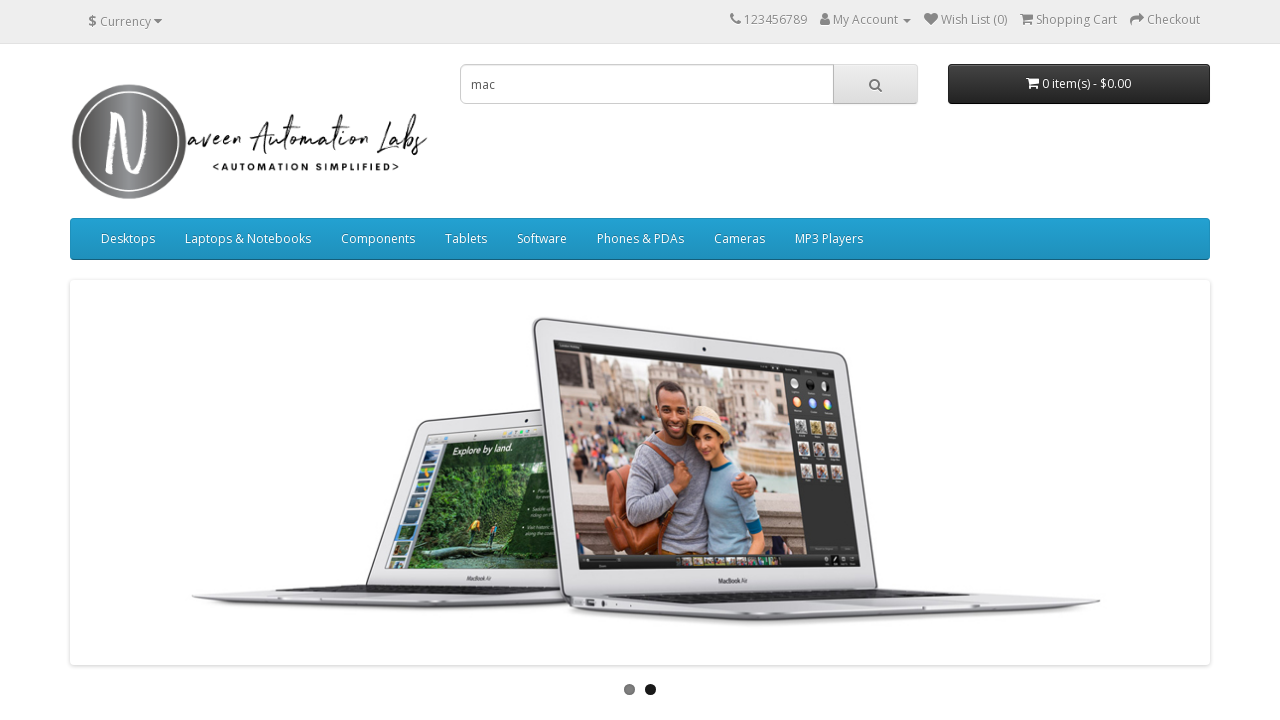

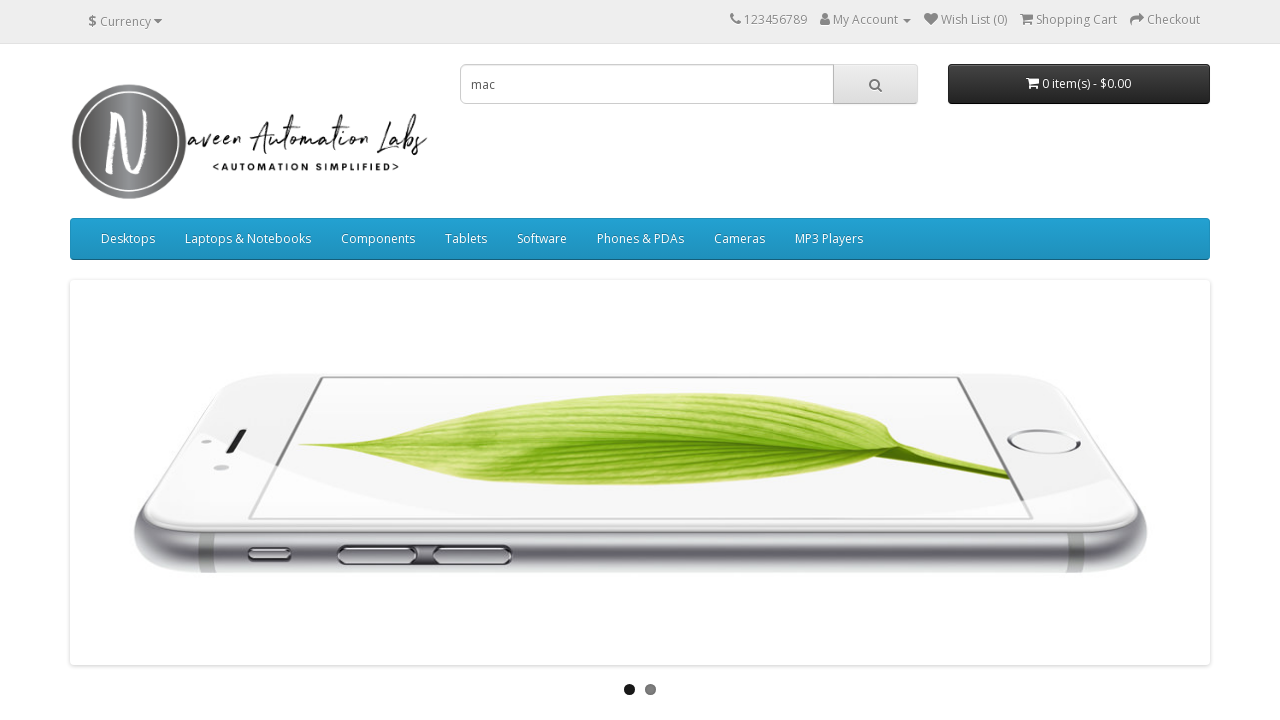